Dynamically searches for products containing "ap" and adds Apple to cart by finding it among the results

Starting URL: https://rahulshettyacademy.com/seleniumPractise/#/

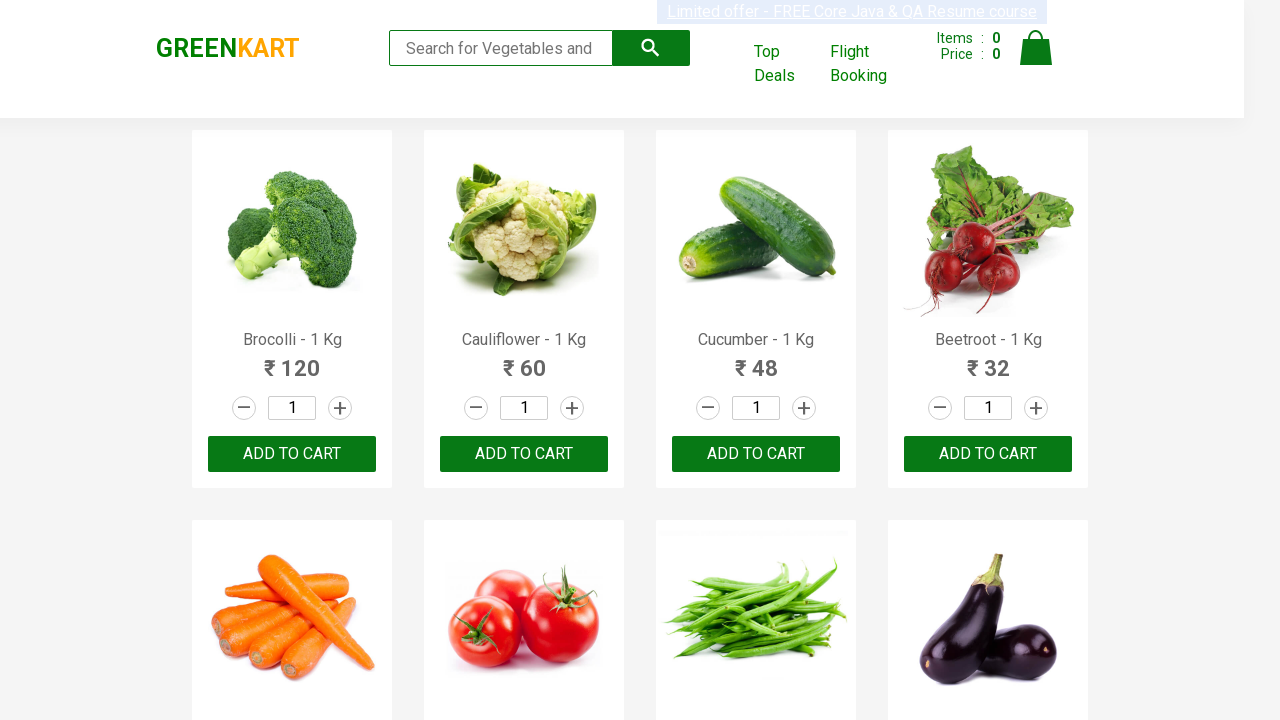

Filled search field with 'ap' to find products on .search-keyword
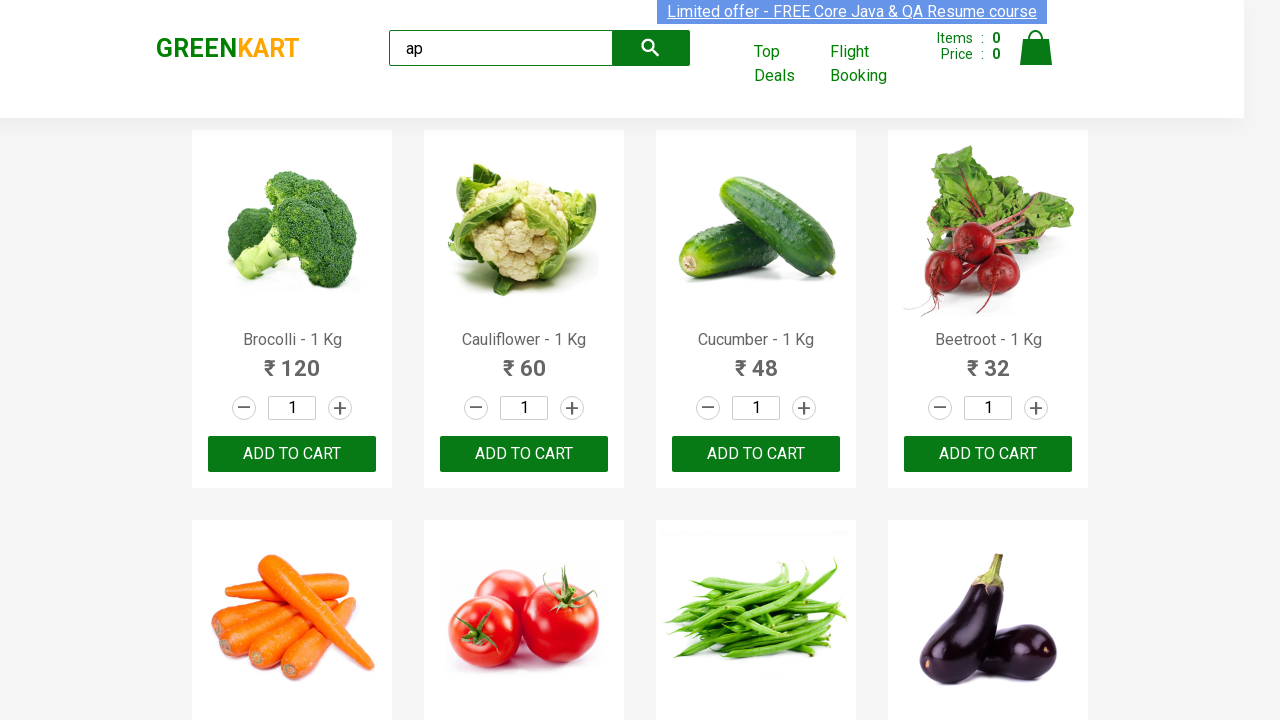

Waited for products to load
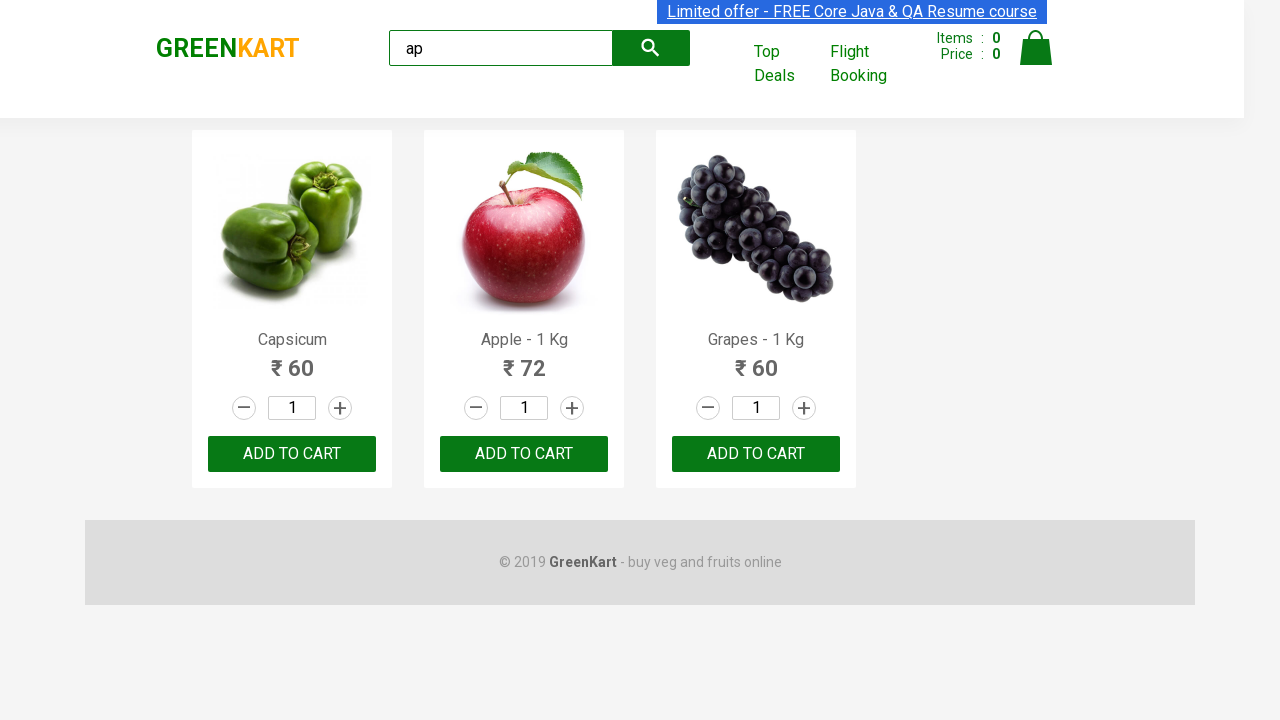

Retrieved all product elements from search results
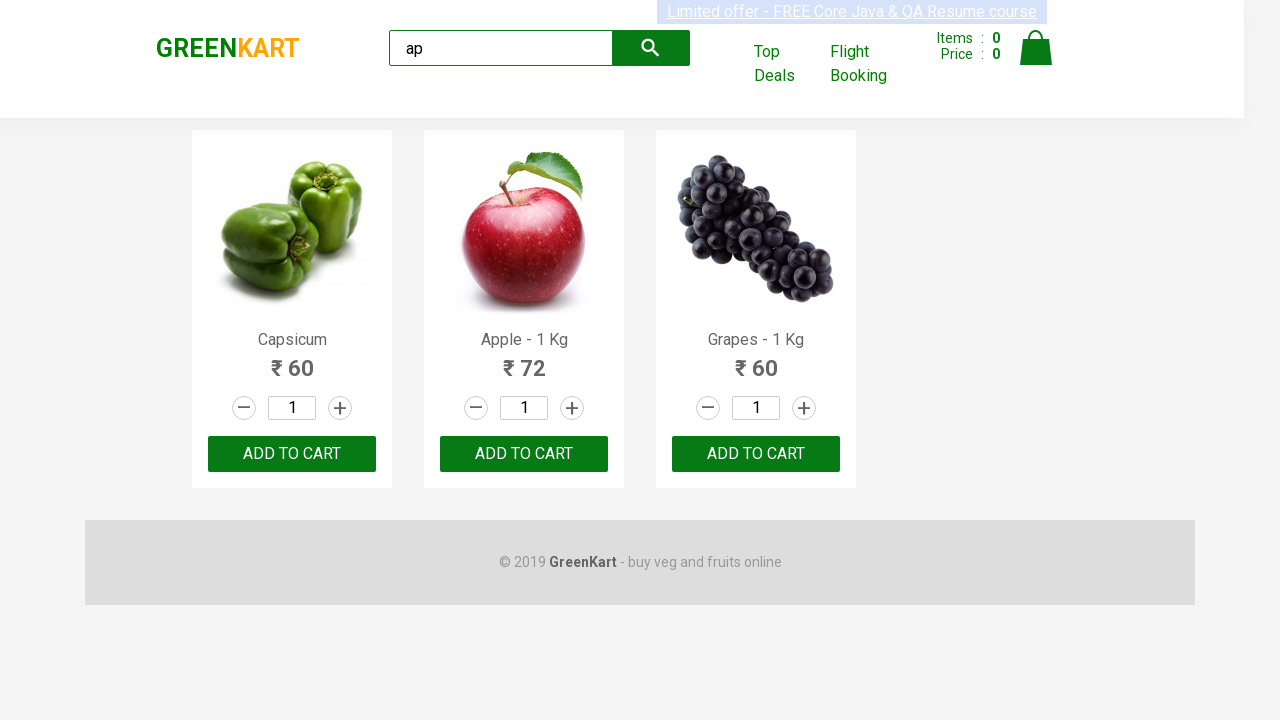

Retrieved product name: Capsicum
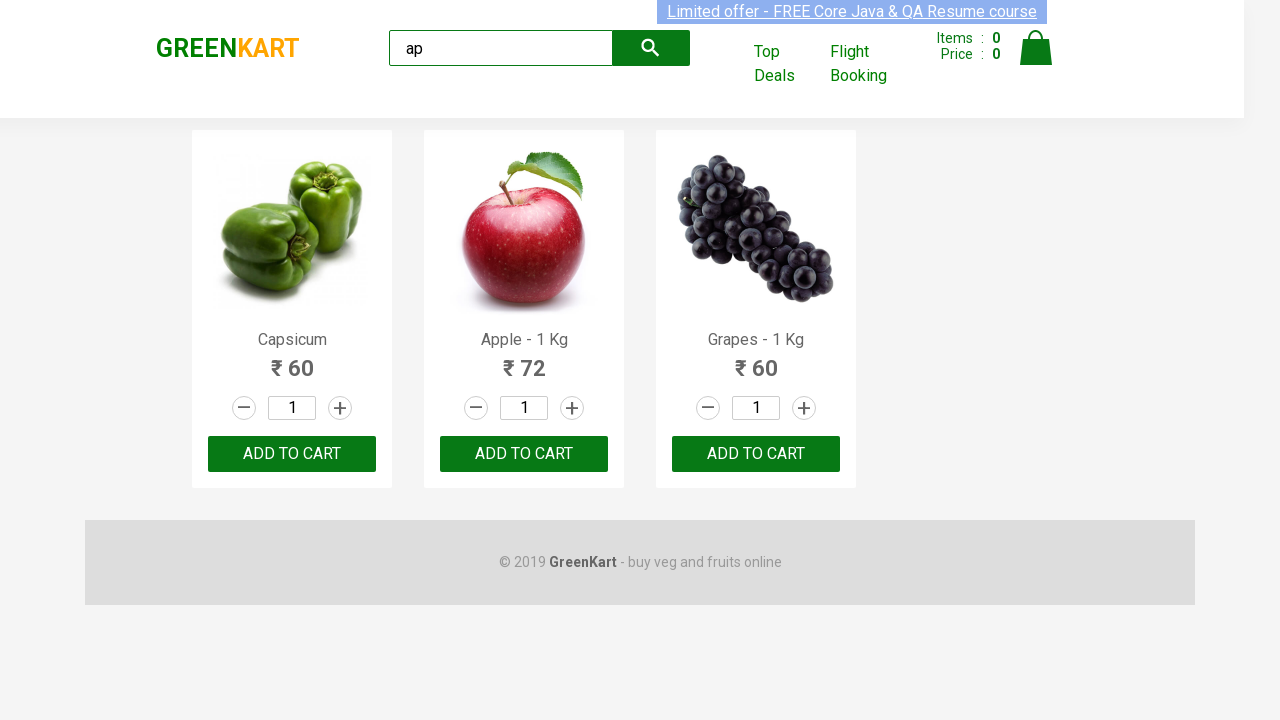

Retrieved product name: Apple - 1 Kg
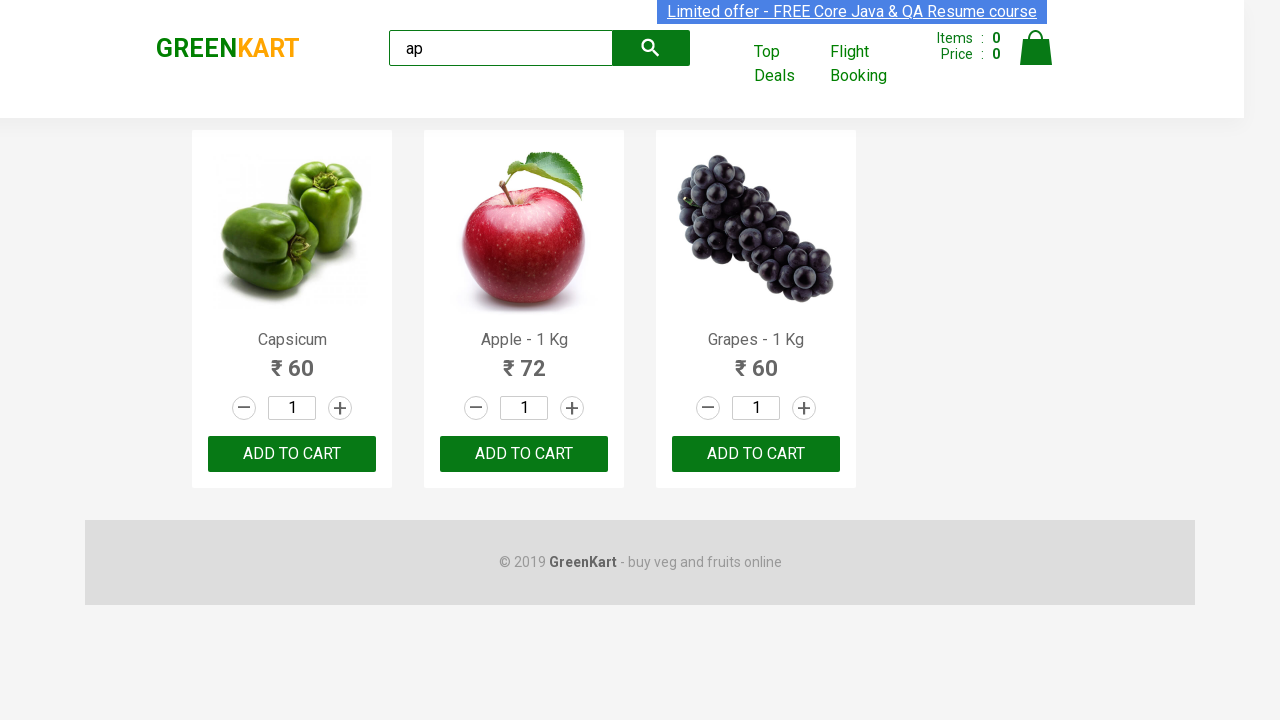

Clicked 'ADD TO CART' button for Apple product at (524, 454) on .products .product >> nth=1 >> button
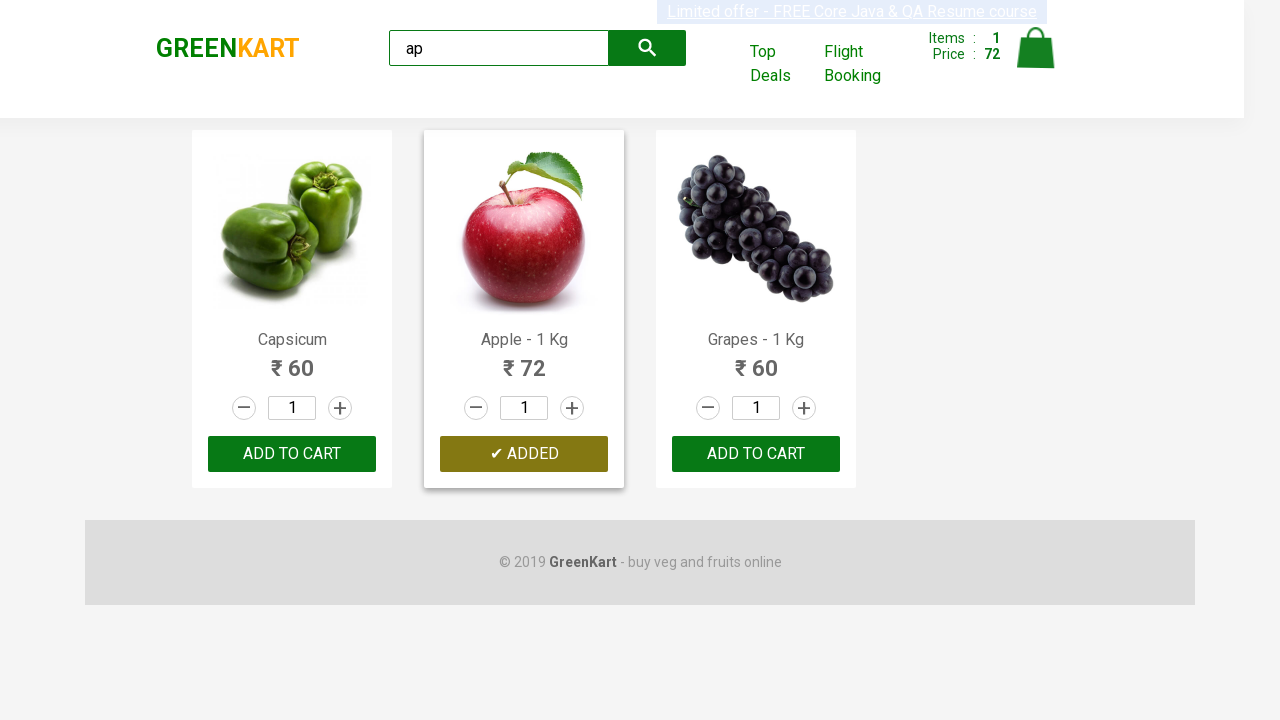

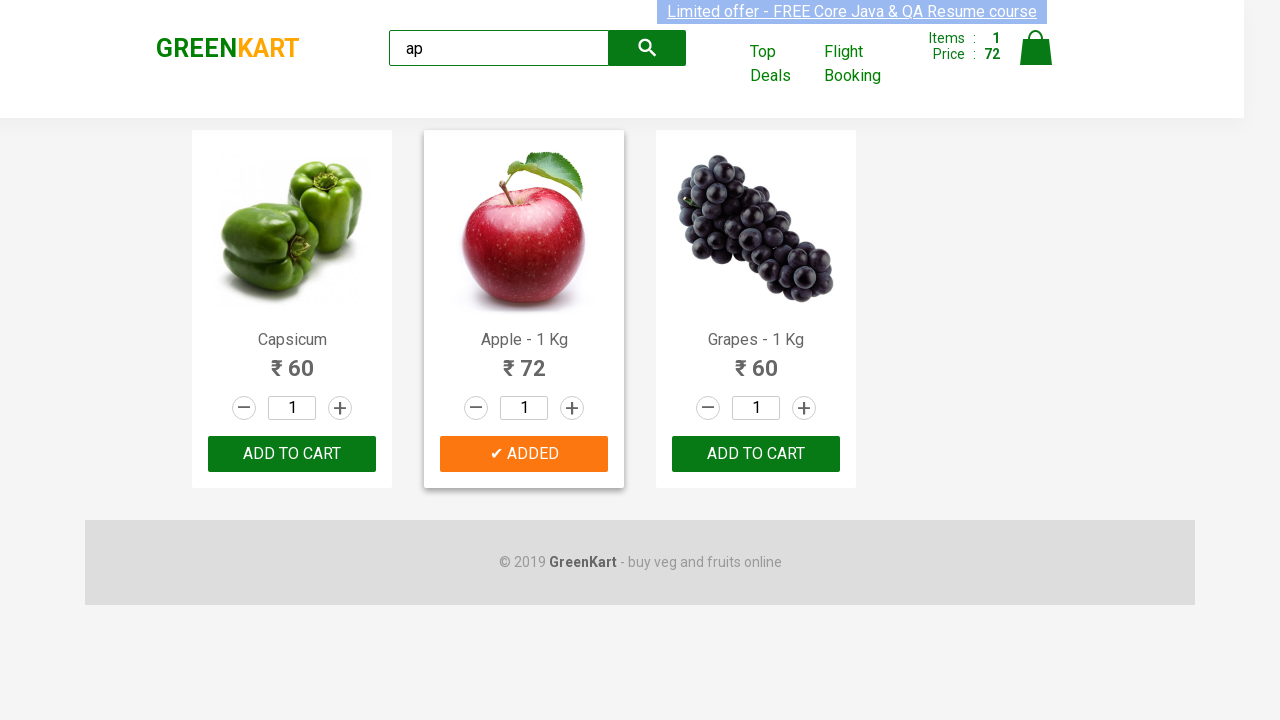